Navigates to a book app and interacts with shadow DOM elements by entering text into an input field

Starting URL: https://books-pwakit.appspot.com/

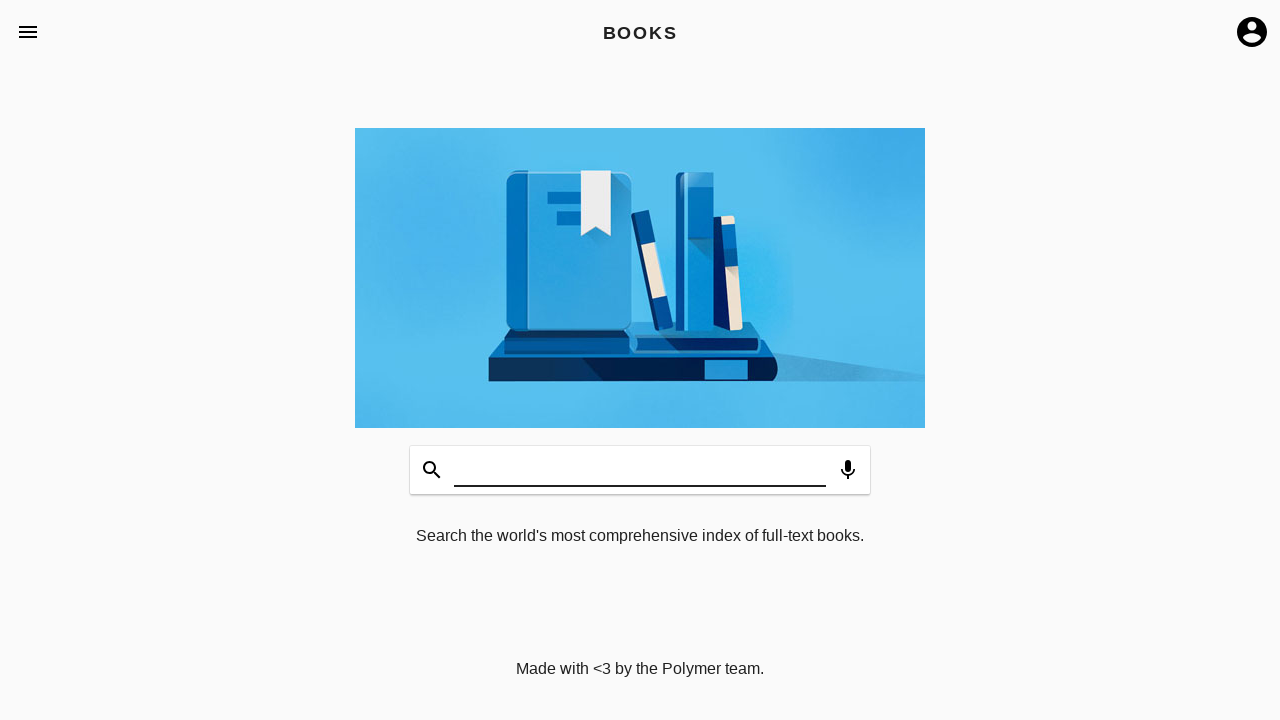

Shadow host element 'book-app[apptitle="BOOKS"]' is available
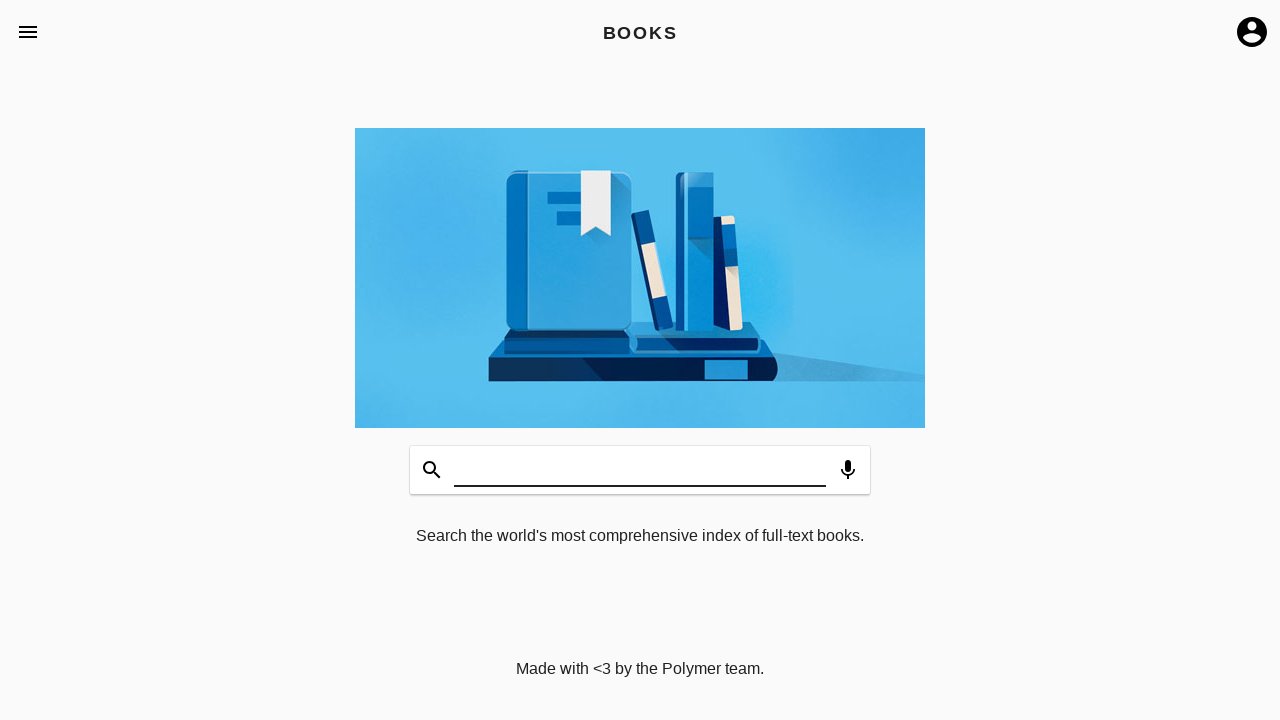

Entered 'WELCOME' text into shadow DOM input field and triggered input event
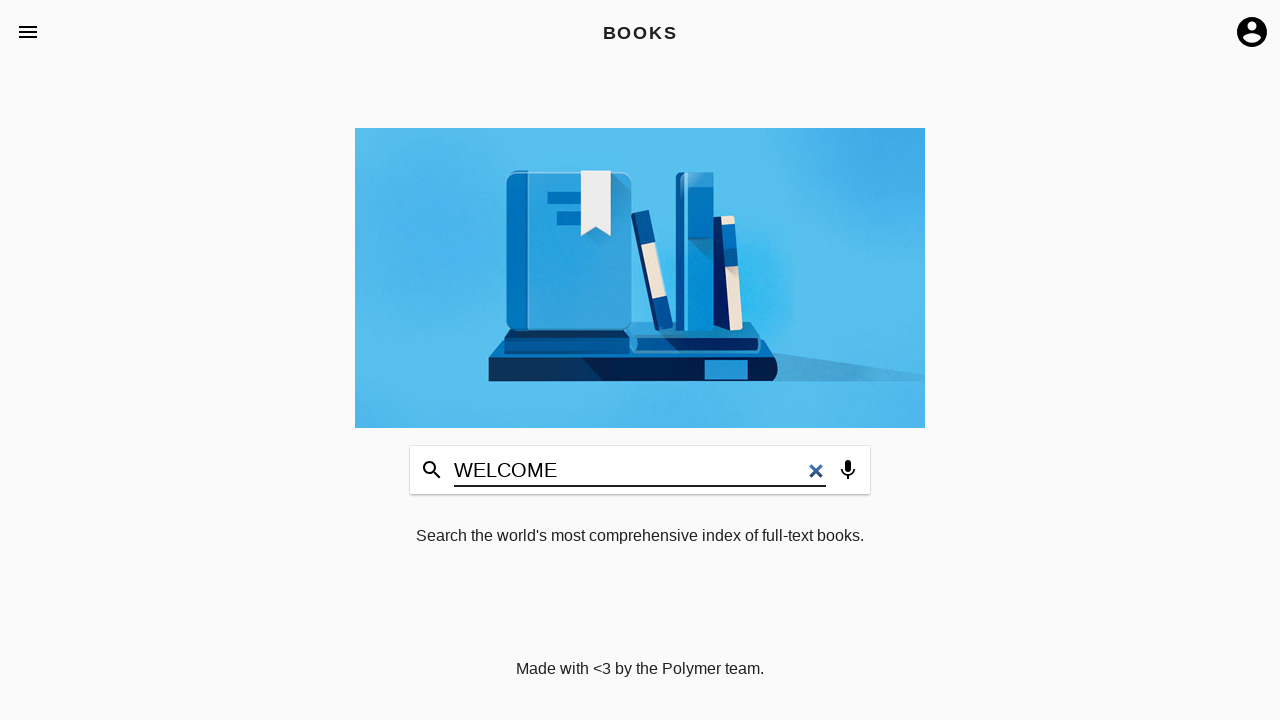

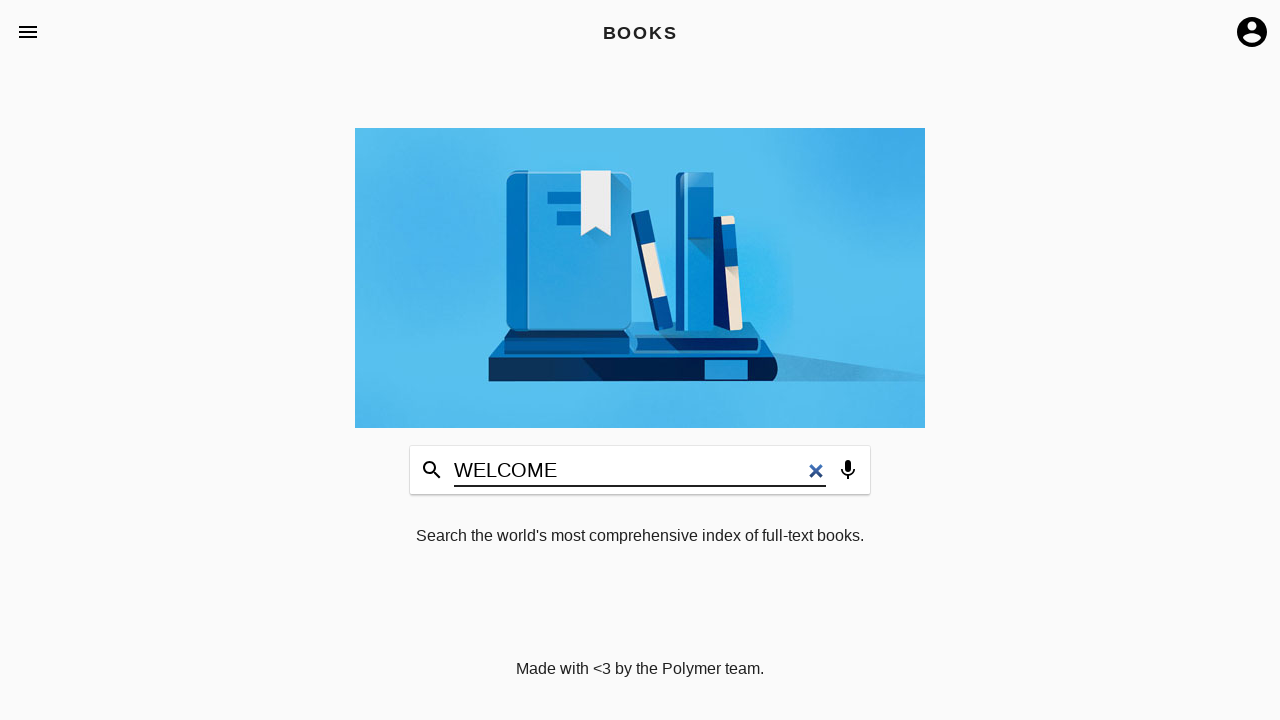